Tests single select dropdown functionality by selecting options using different methods: by value, by visible text, and by index.

Starting URL: https://demoqa.com/select-menu

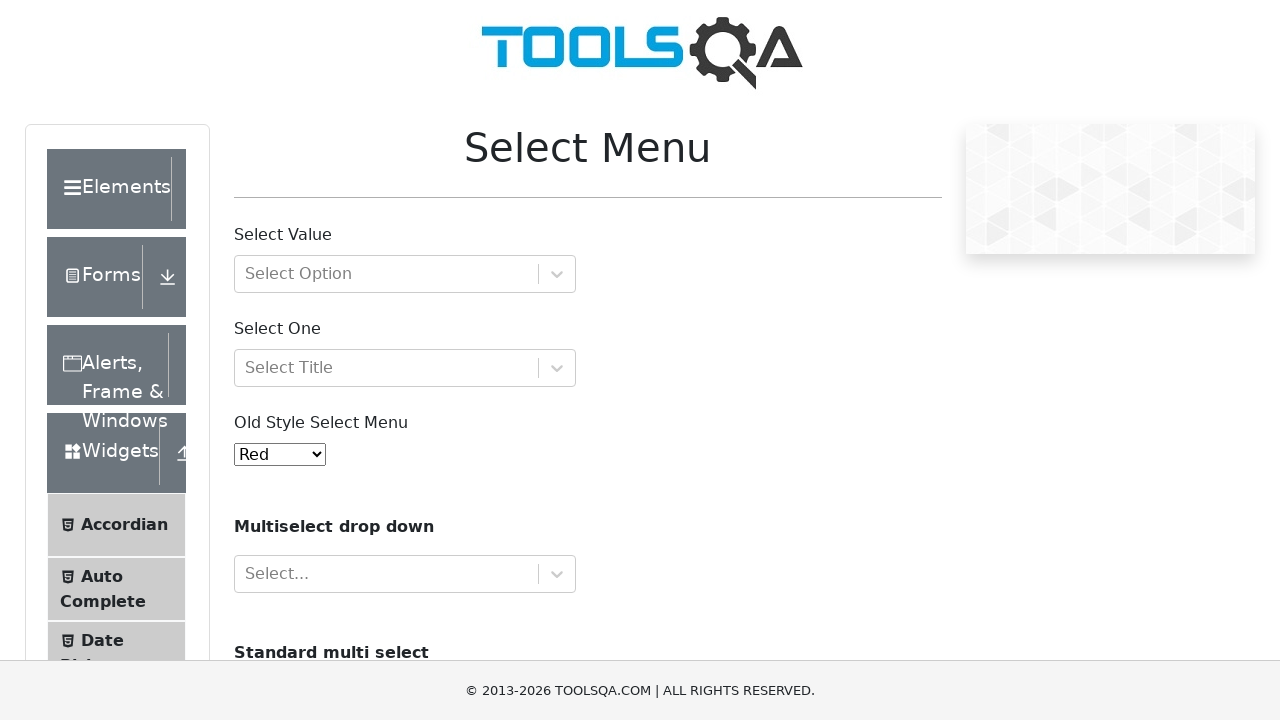

Located old style select menu element
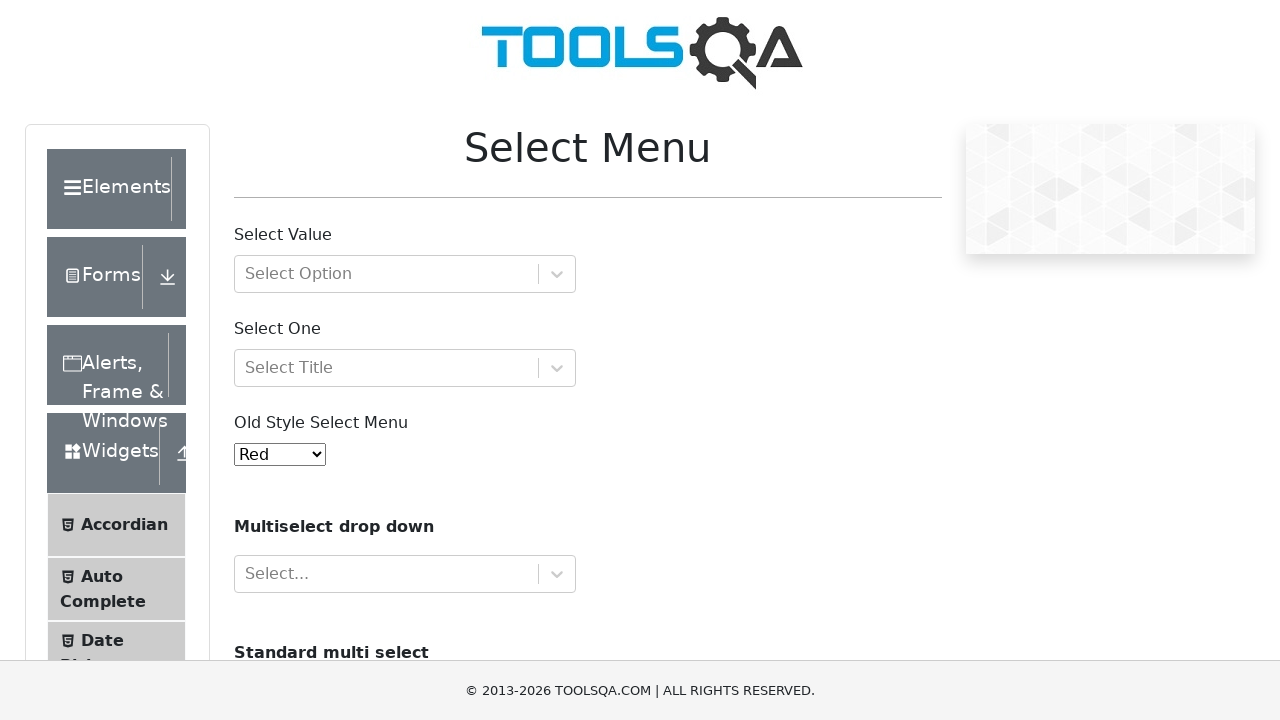

Selected option by value '4' from dropdown on #oldSelectMenu
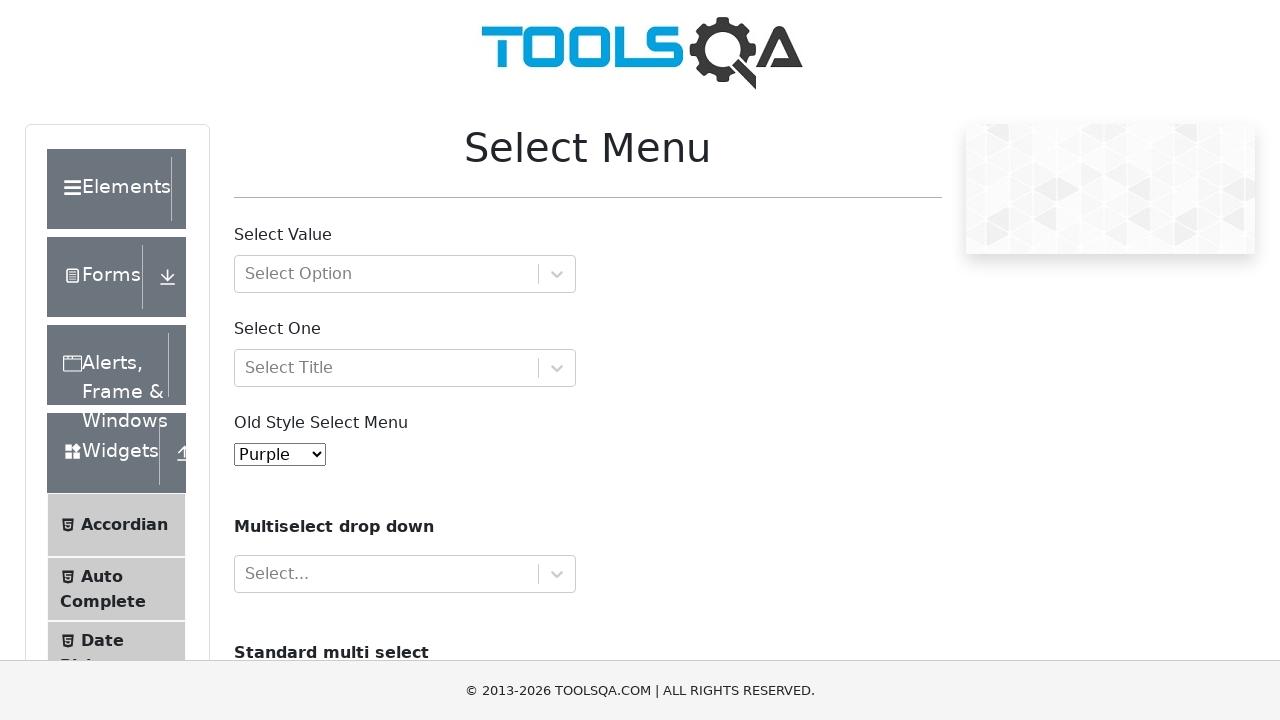

Selected option 'Black' by visible text from dropdown on #oldSelectMenu
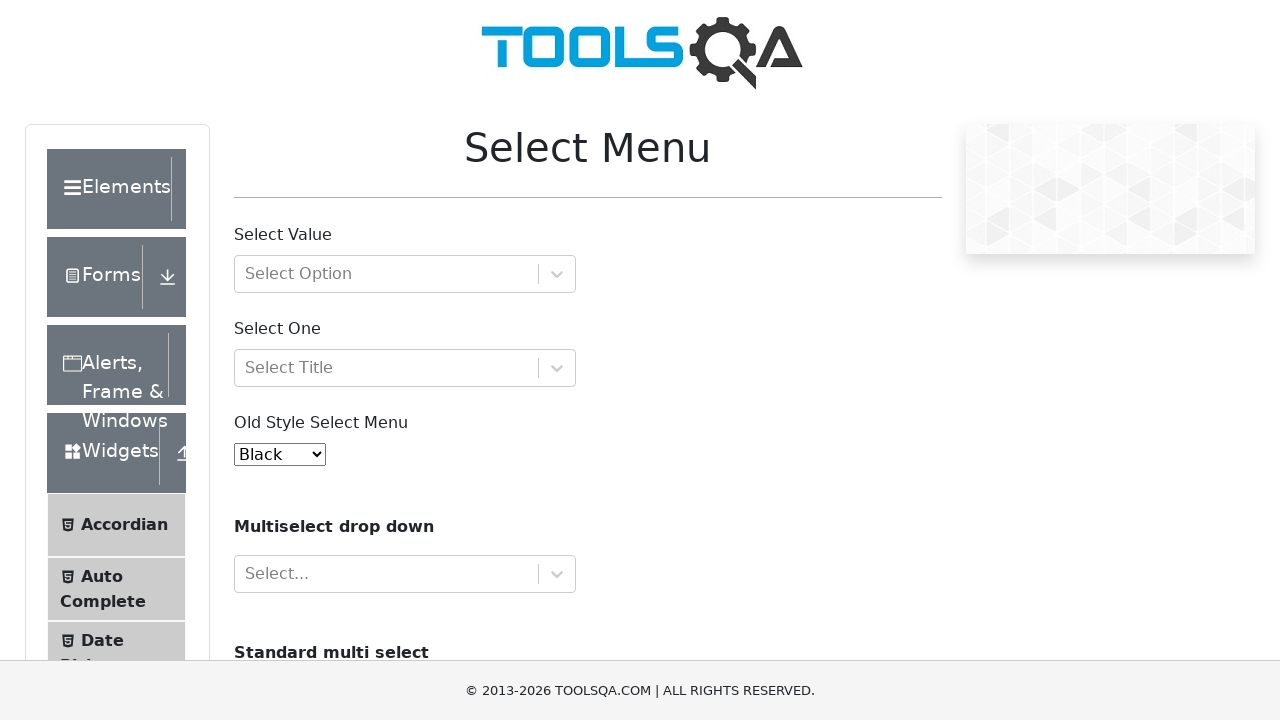

Selected option at index 6 from dropdown on #oldSelectMenu
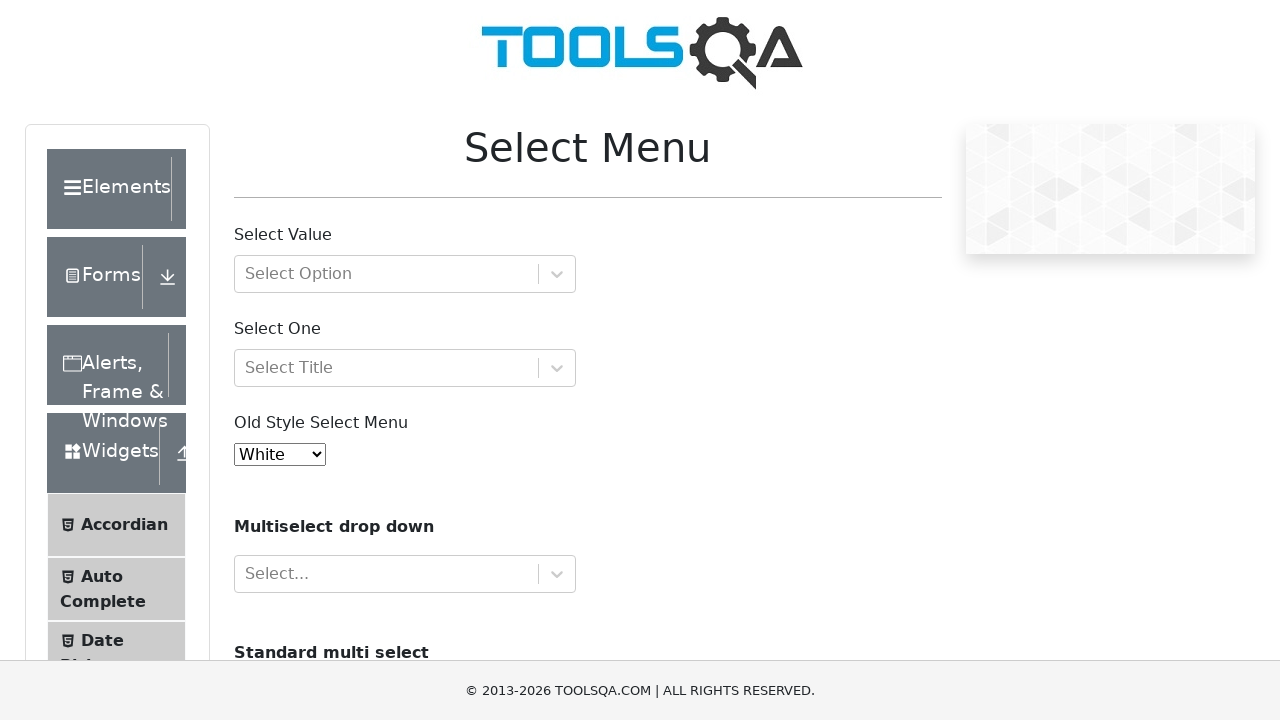

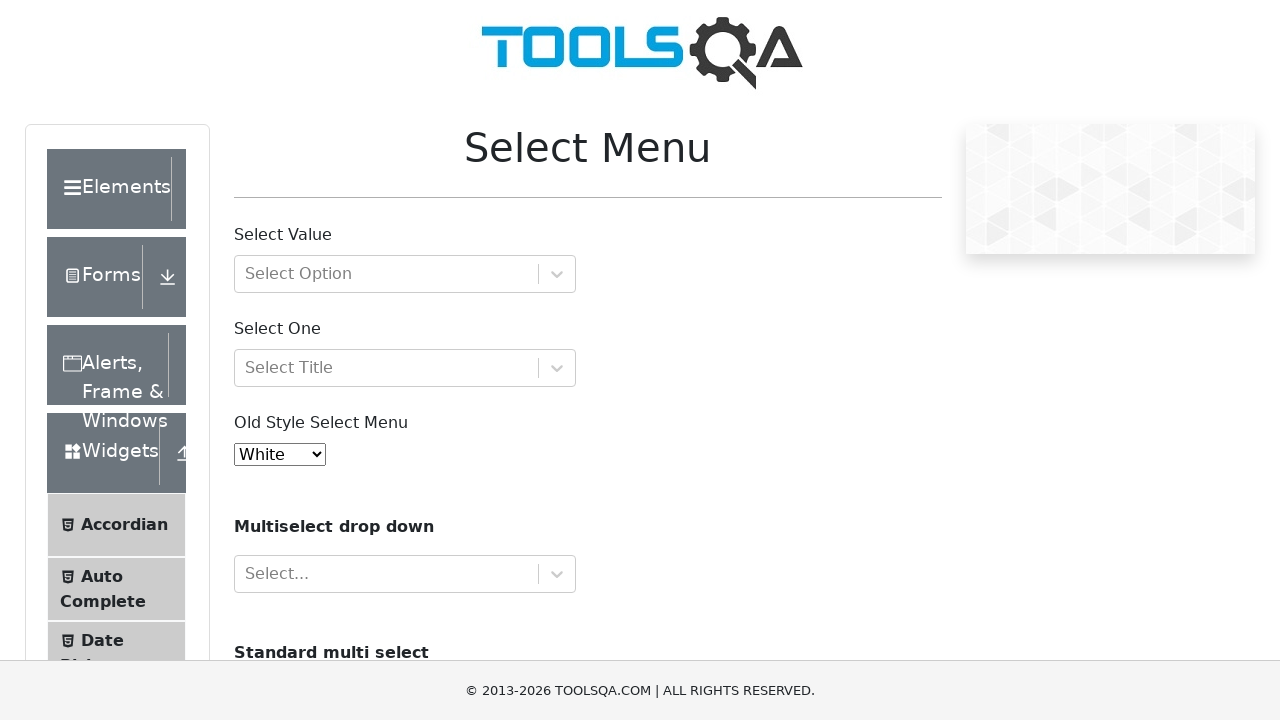